Tests window handling functionality by opening a new window, verifying text content in the new window, then closing it and returning to the original window

Starting URL: https://the-internet.herokuapp.com/windows

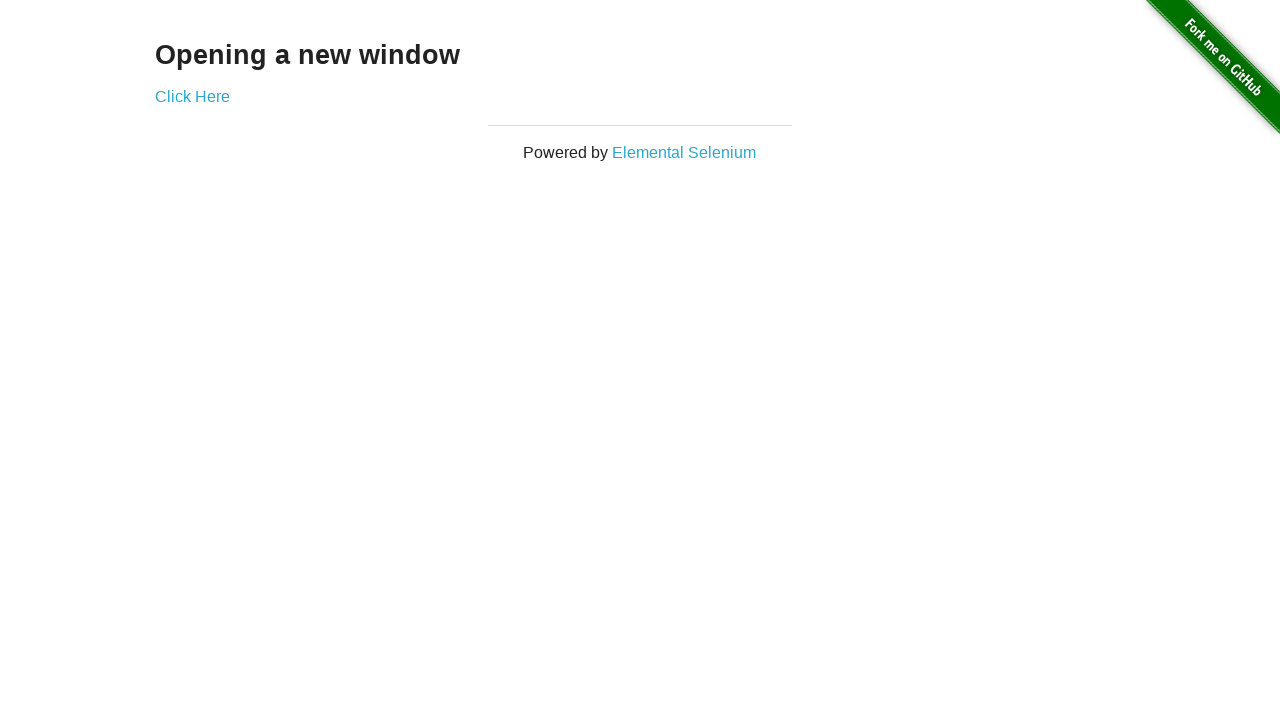

Clicked 'Click Here' link to open new window at (192, 96) on text='Click Here'
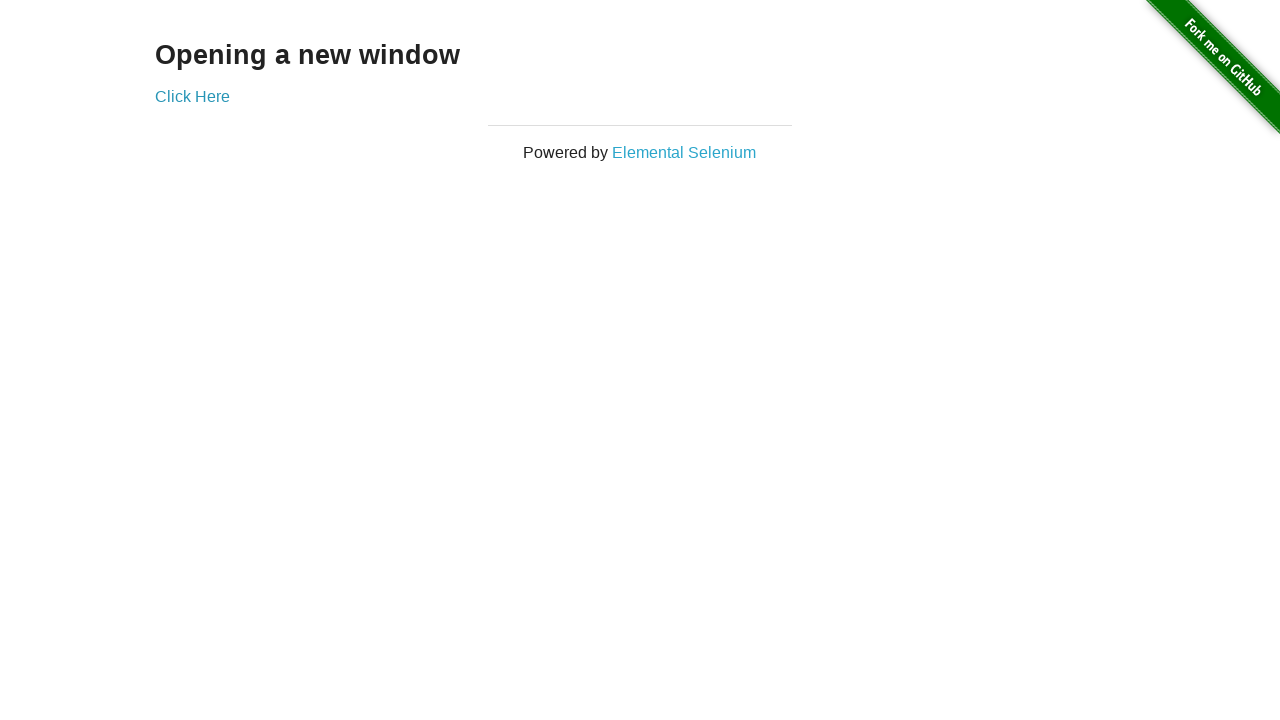

New window opened and captured
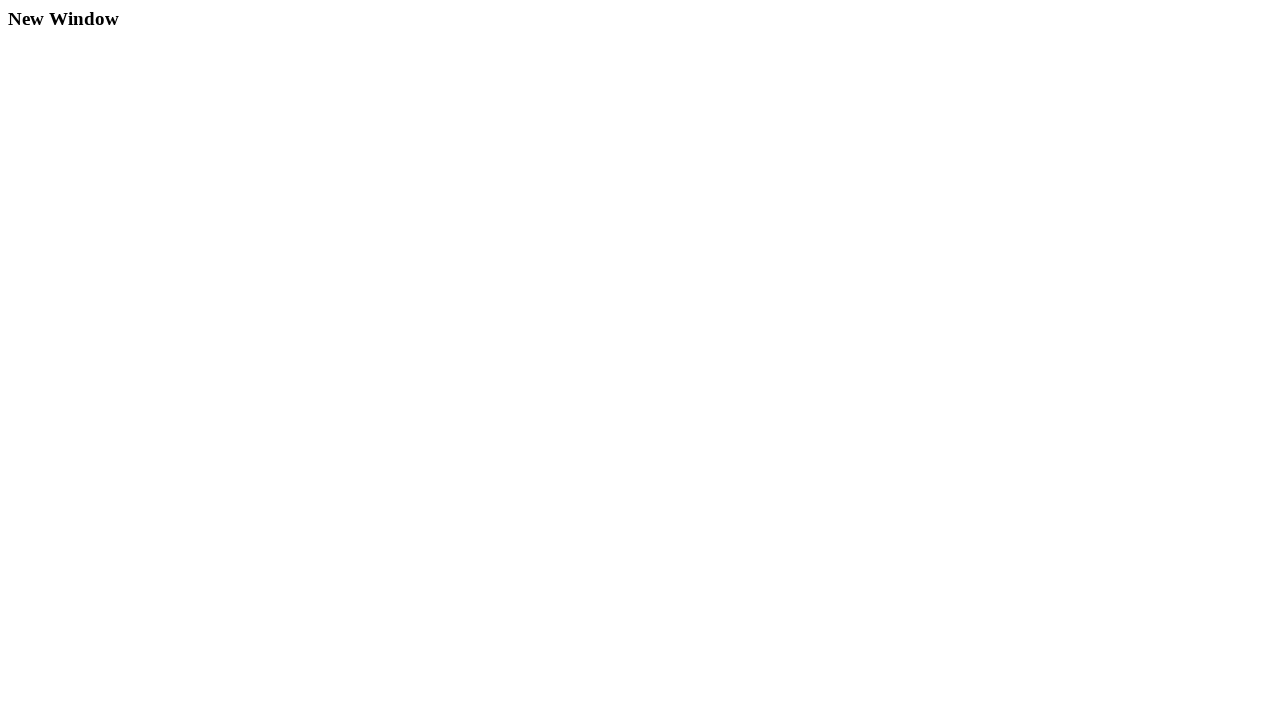

New page load state completed
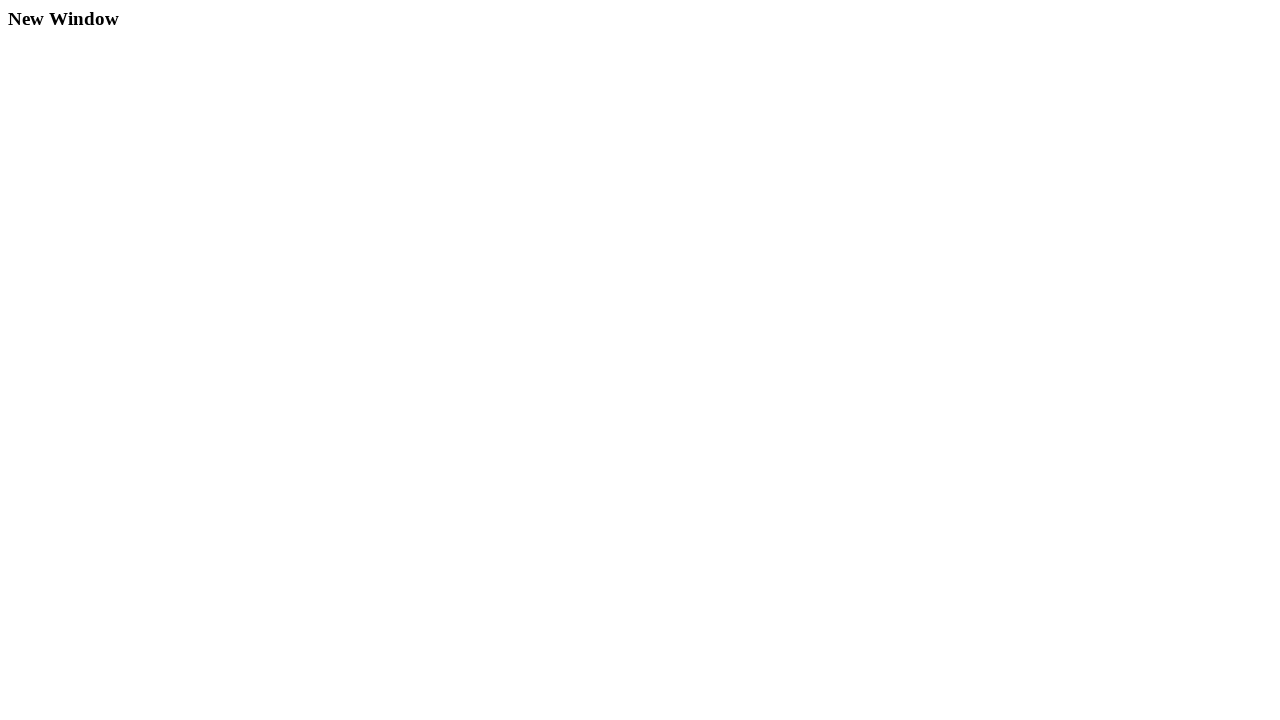

Retrieved text content from h3 element in new window
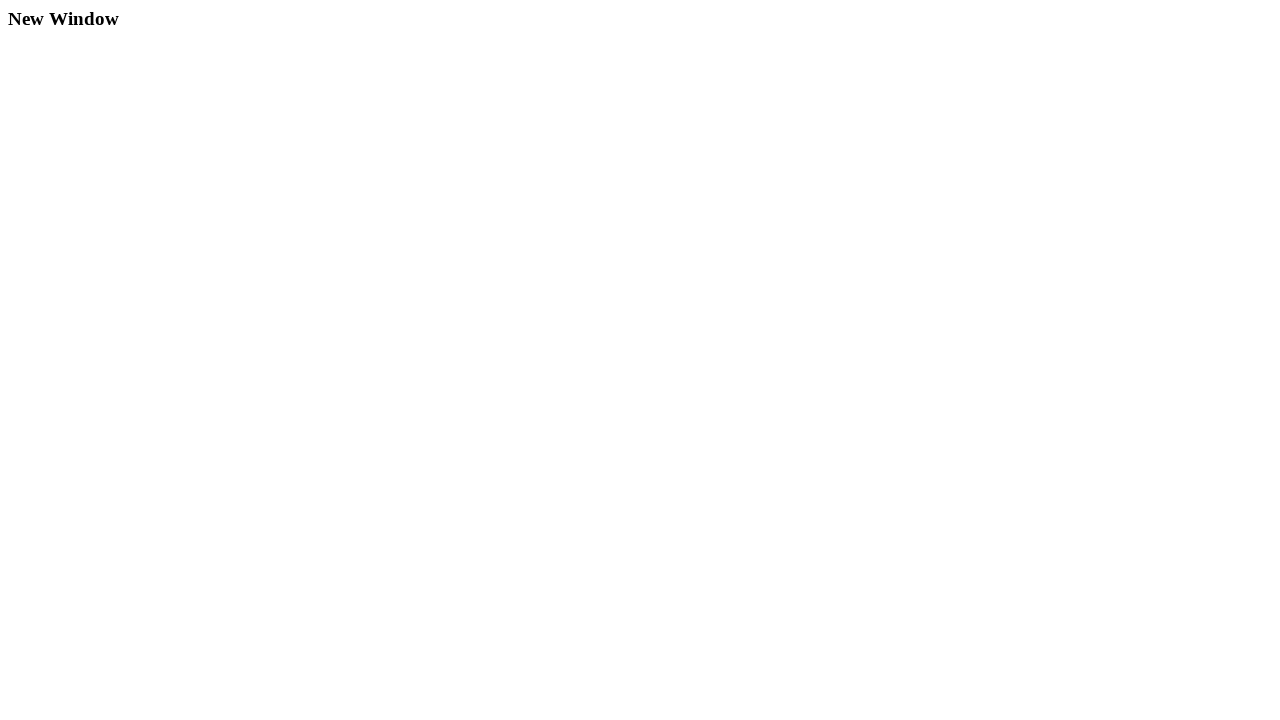

Text verification successful: 'New Window' found
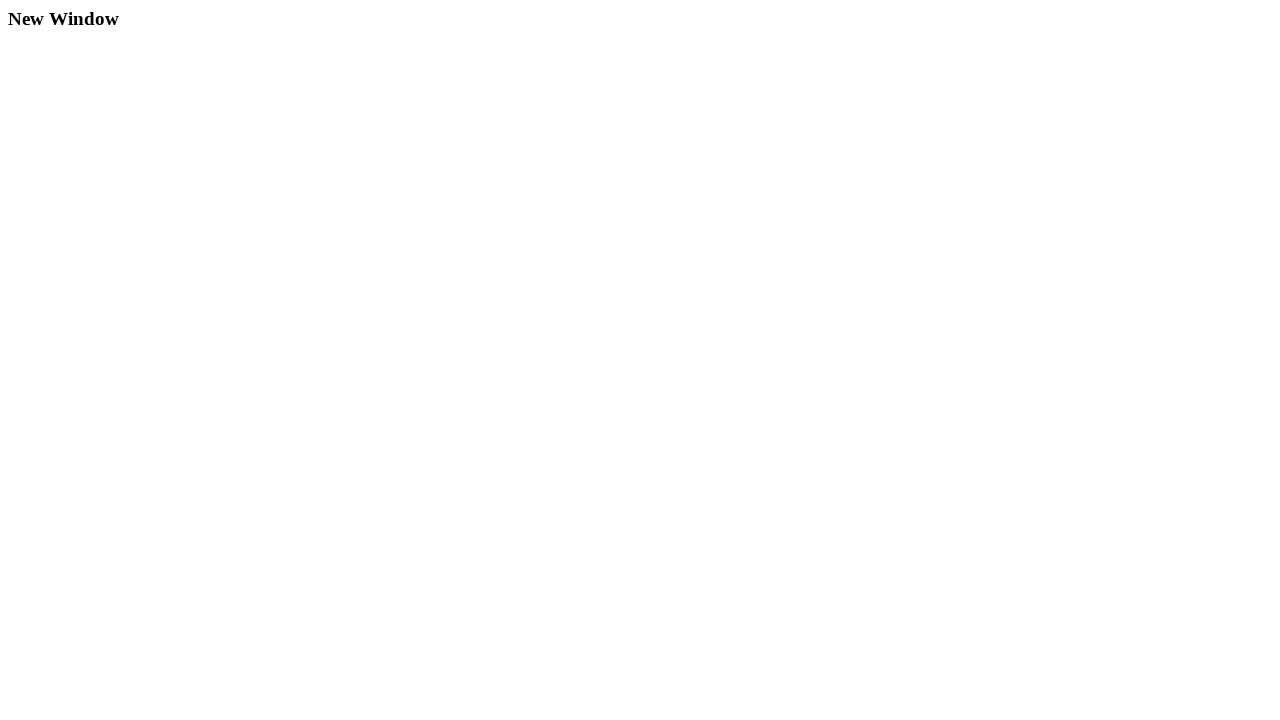

Closed the new window
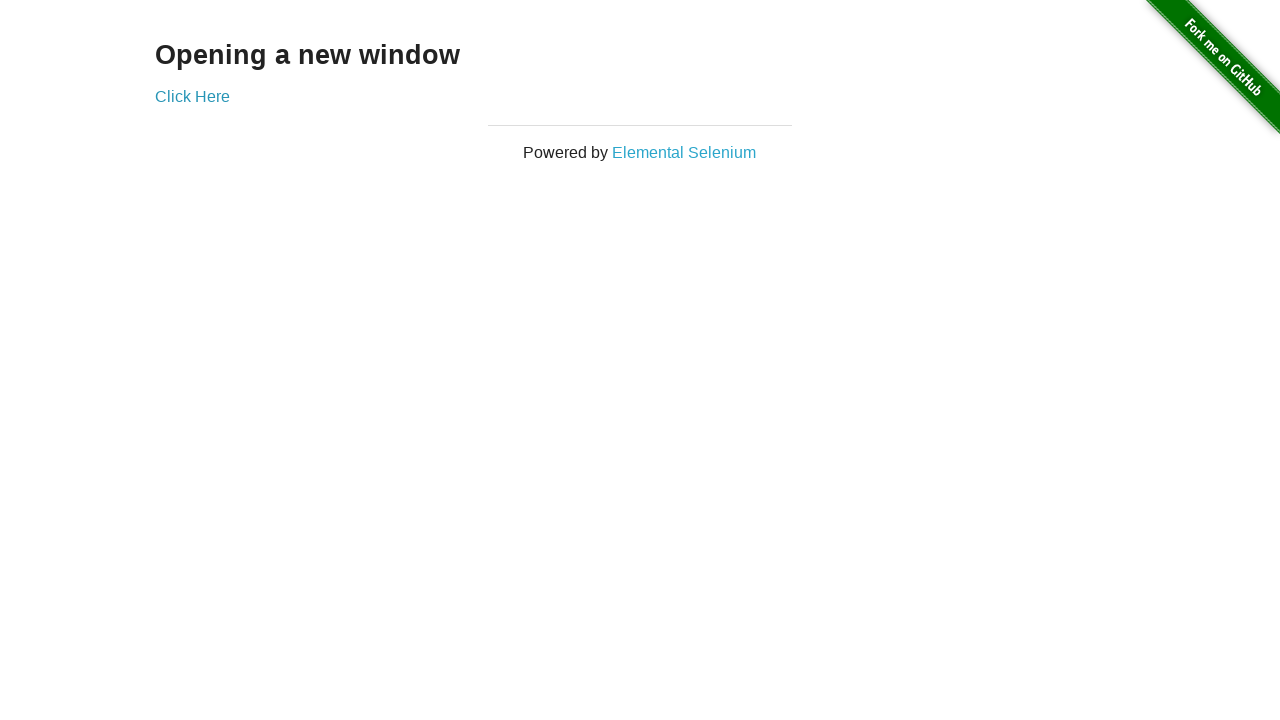

Retrieved title of original window
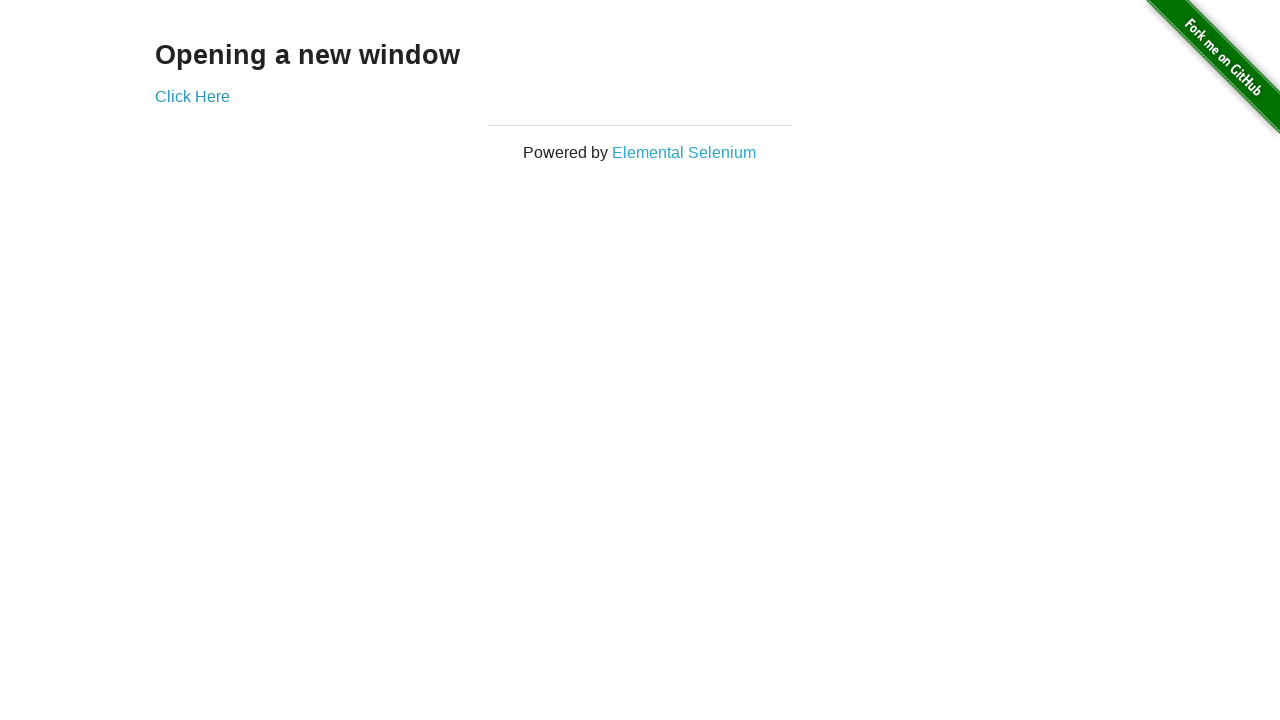

Original window verification successful: title is 'The Internet'
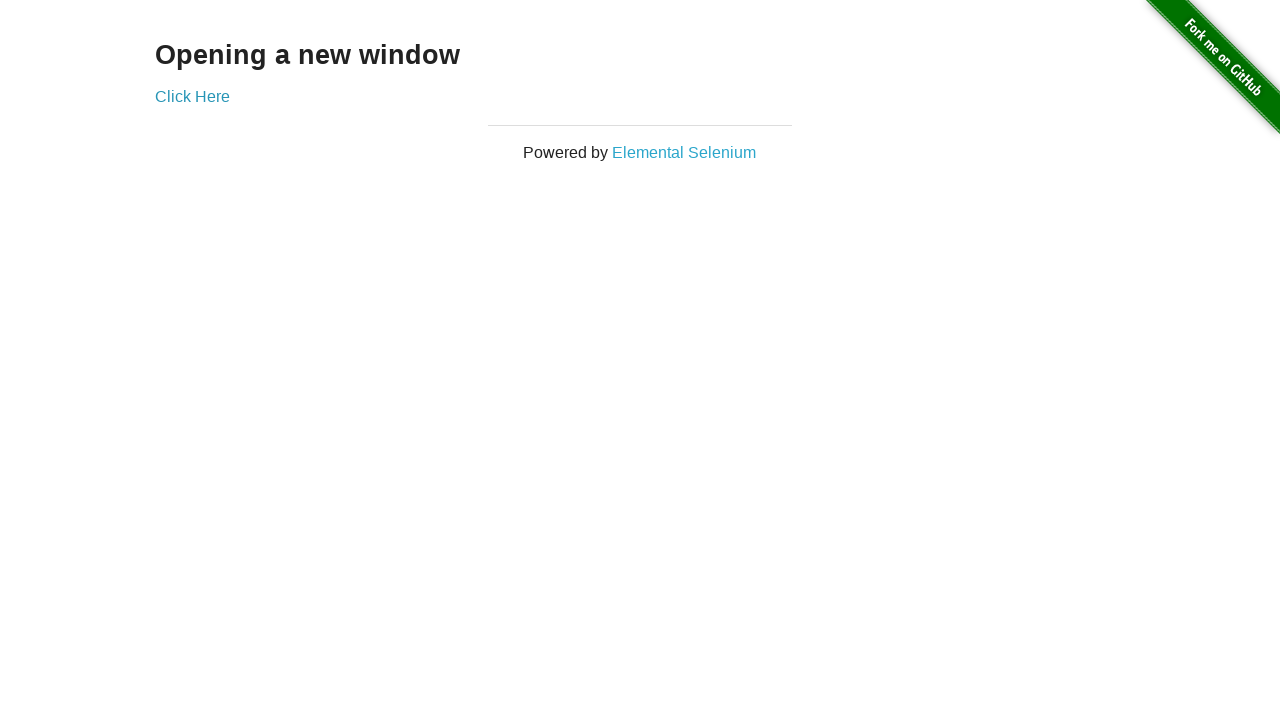

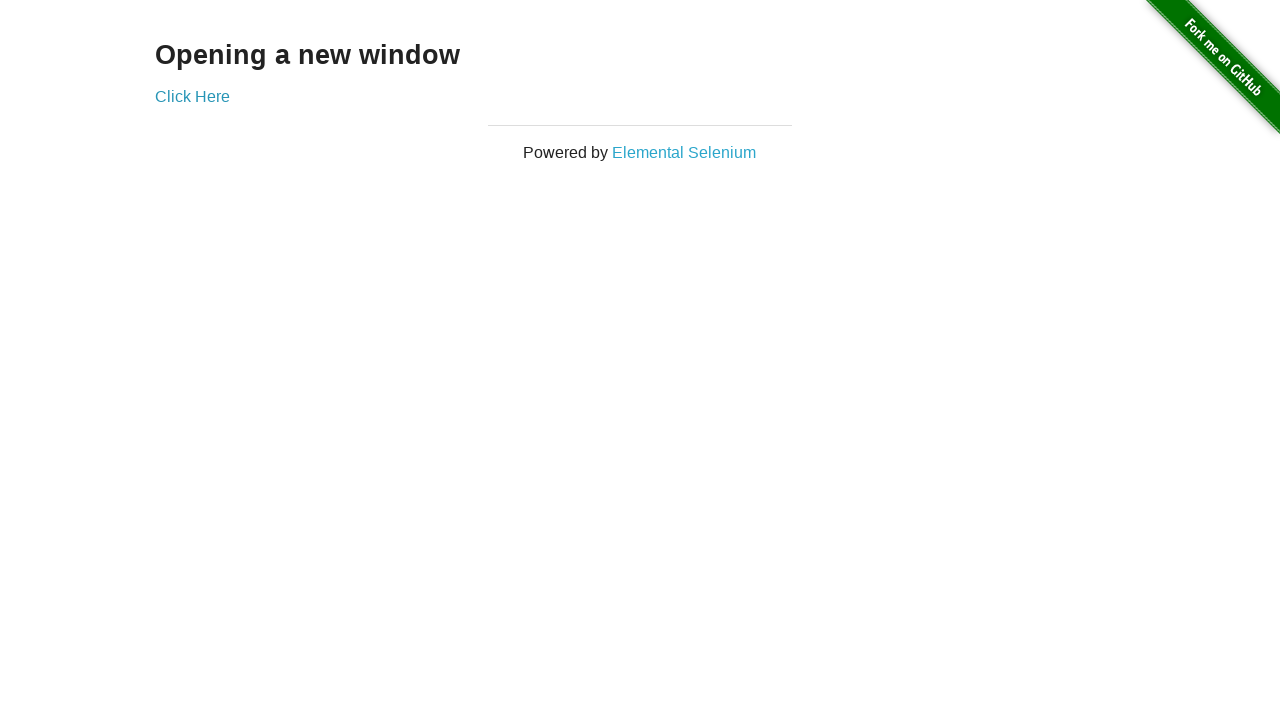